Navigates to a form page and selects all unchecked checkboxes within a specific table cell

Starting URL: http://echoecho.com/htmlforms09.htm

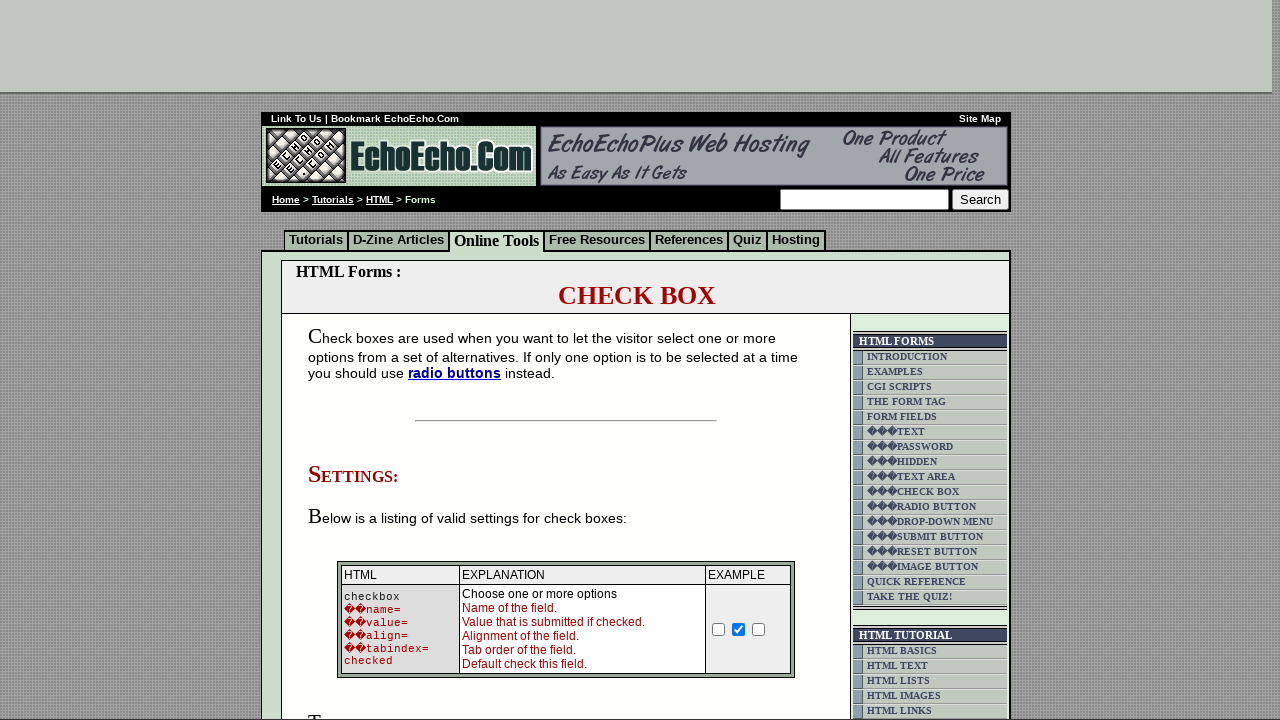

Navigated to form page at http://echoecho.com/htmlforms09.htm
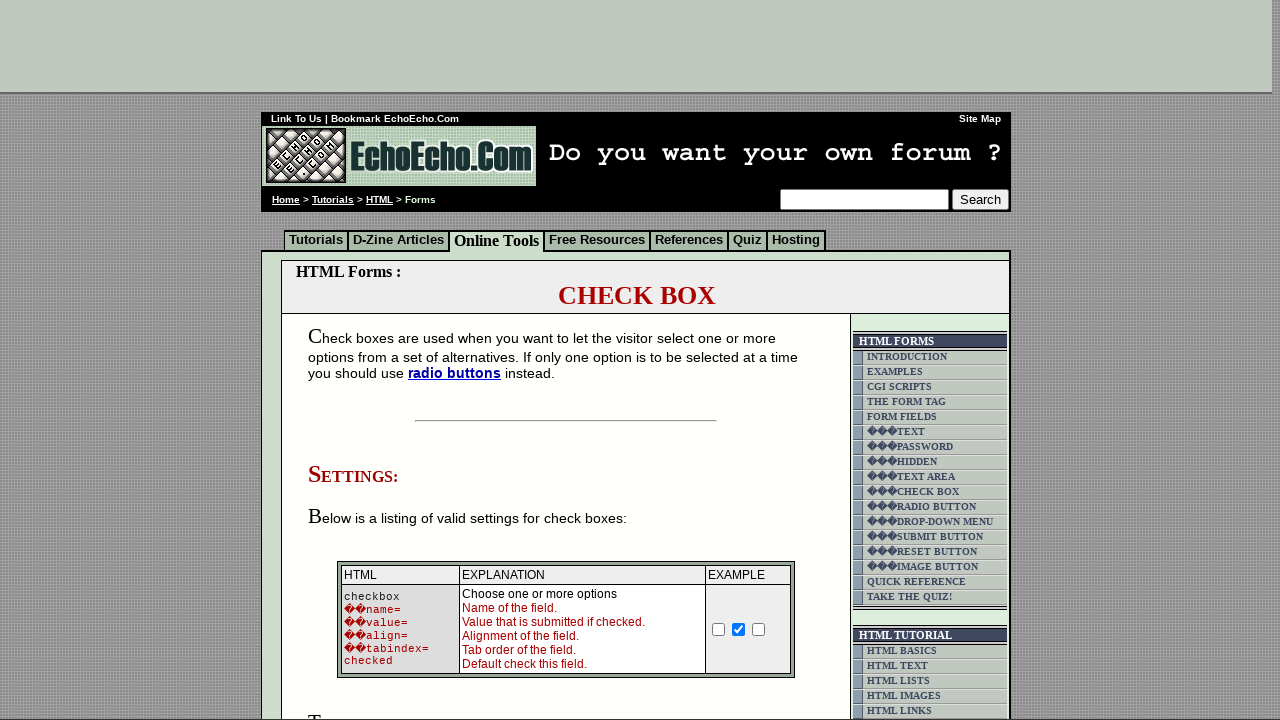

Located the second table cell with class 'table5'
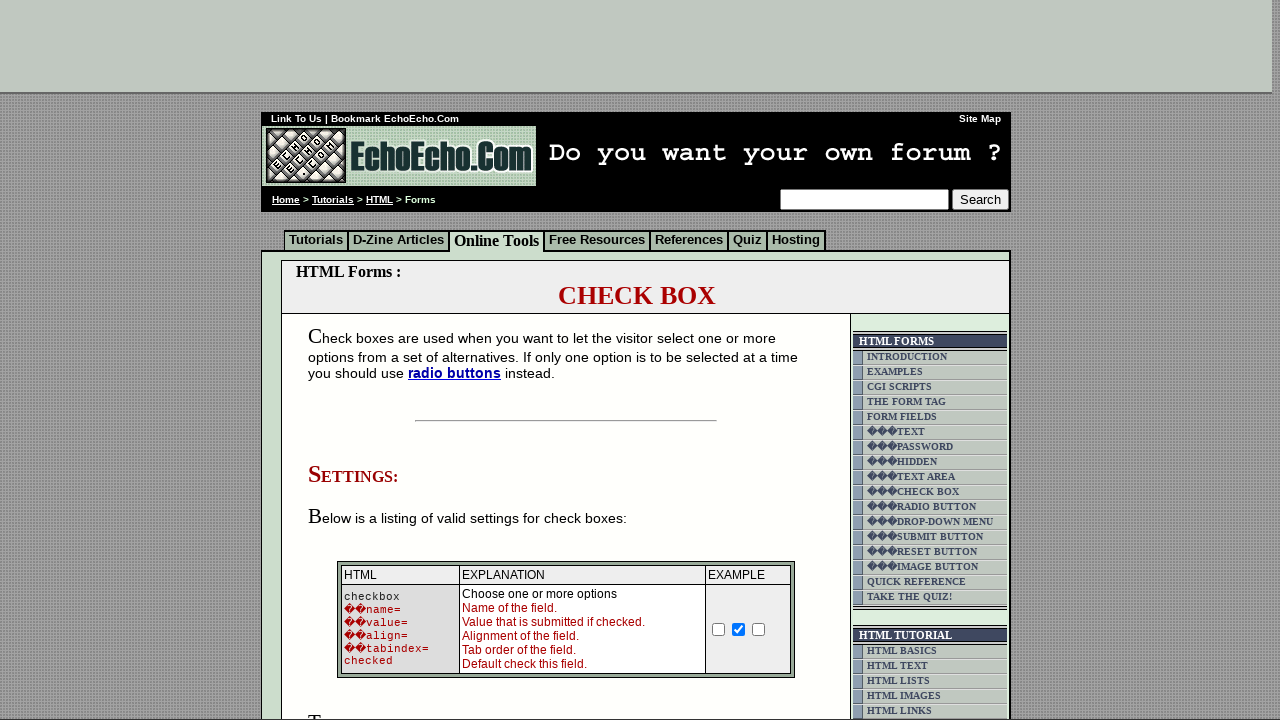

Retrieved all checkbox input elements from the target table cell
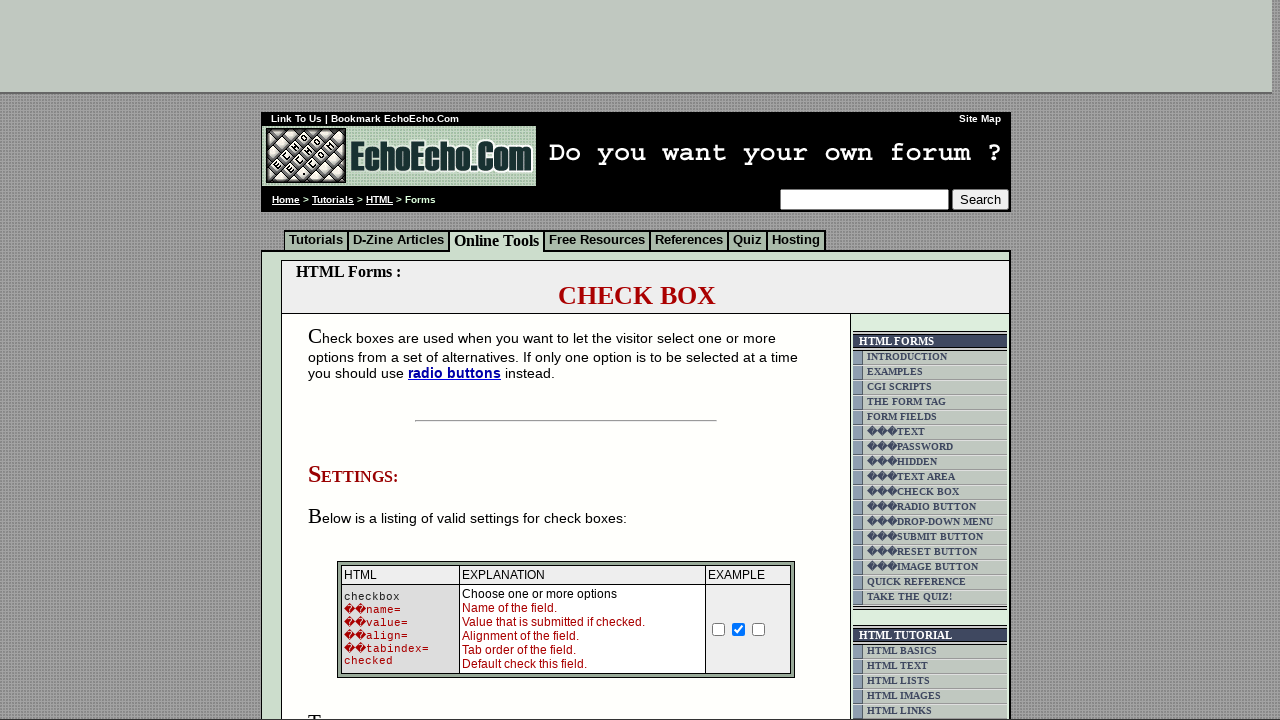

Clicked an unchecked checkbox to select it at (354, 360) on xpath=(//td[@class='table5'])[2] >> input >> nth=0
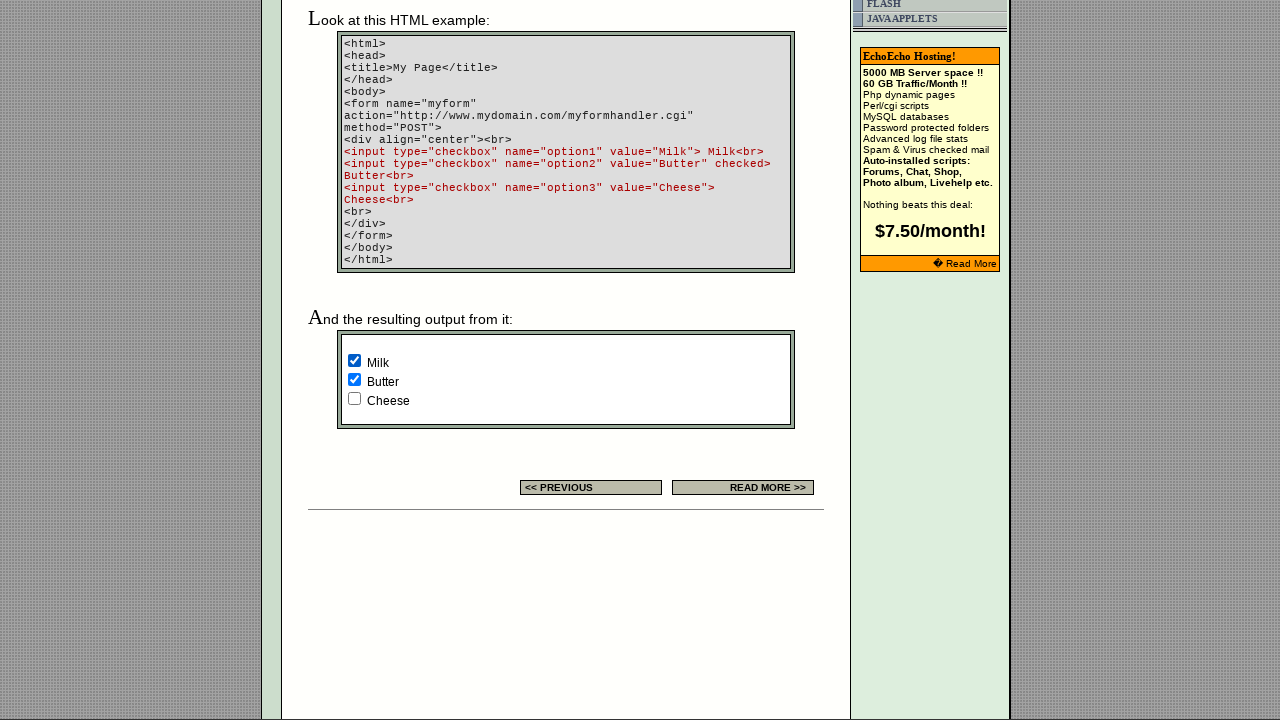

Clicked an unchecked checkbox to select it at (354, 398) on xpath=(//td[@class='table5'])[2] >> input >> nth=2
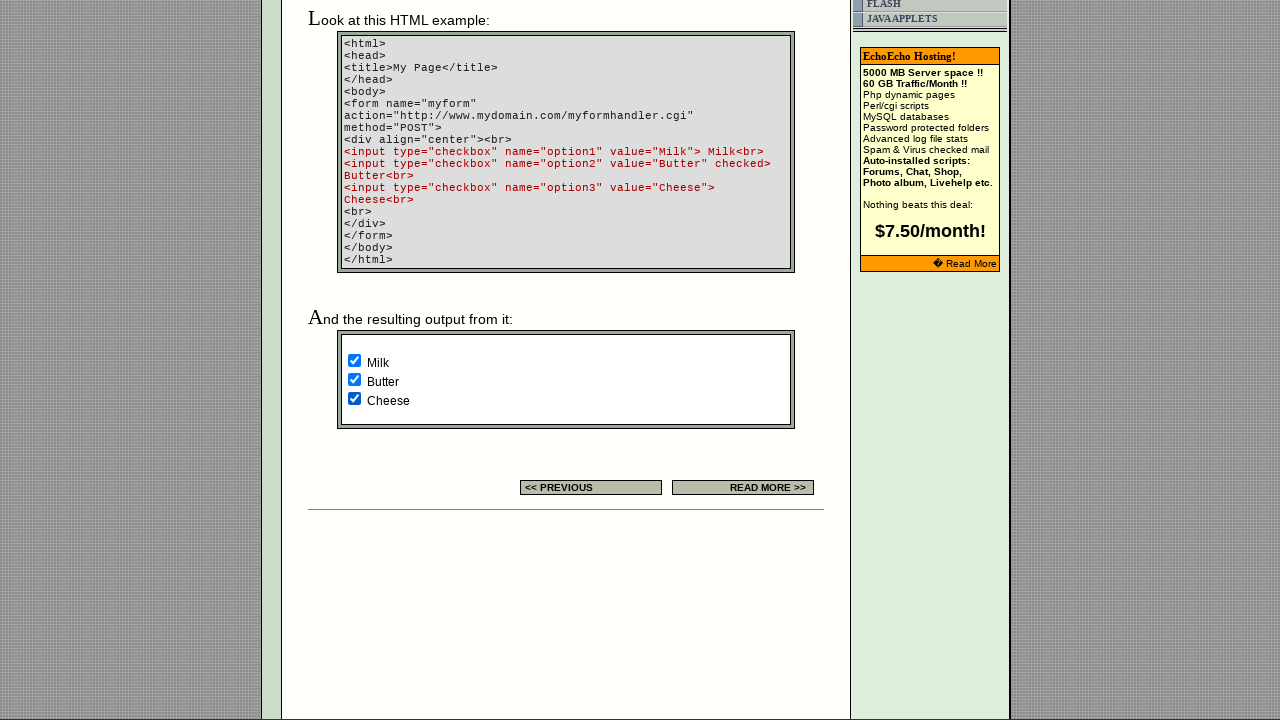

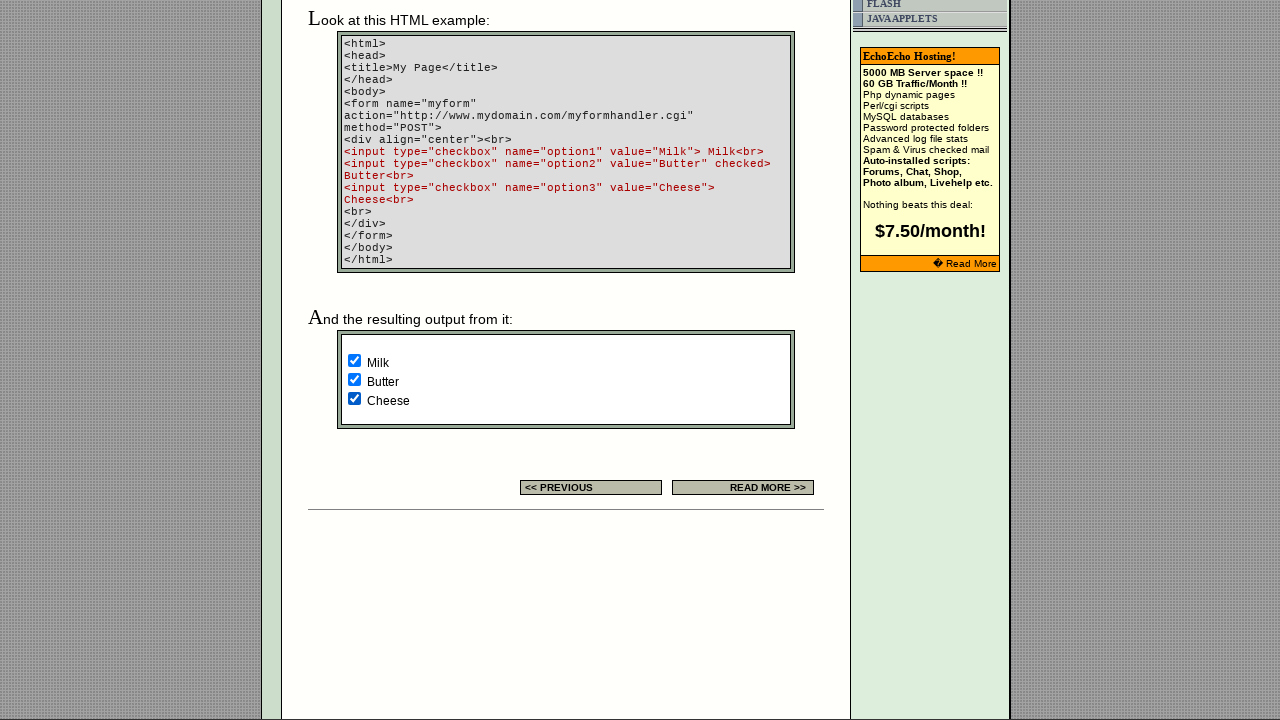